Tests changing the website language from Latvian to Russian and back to Latvian, verifying the title changes correctly

Starting URL: http://ss.com

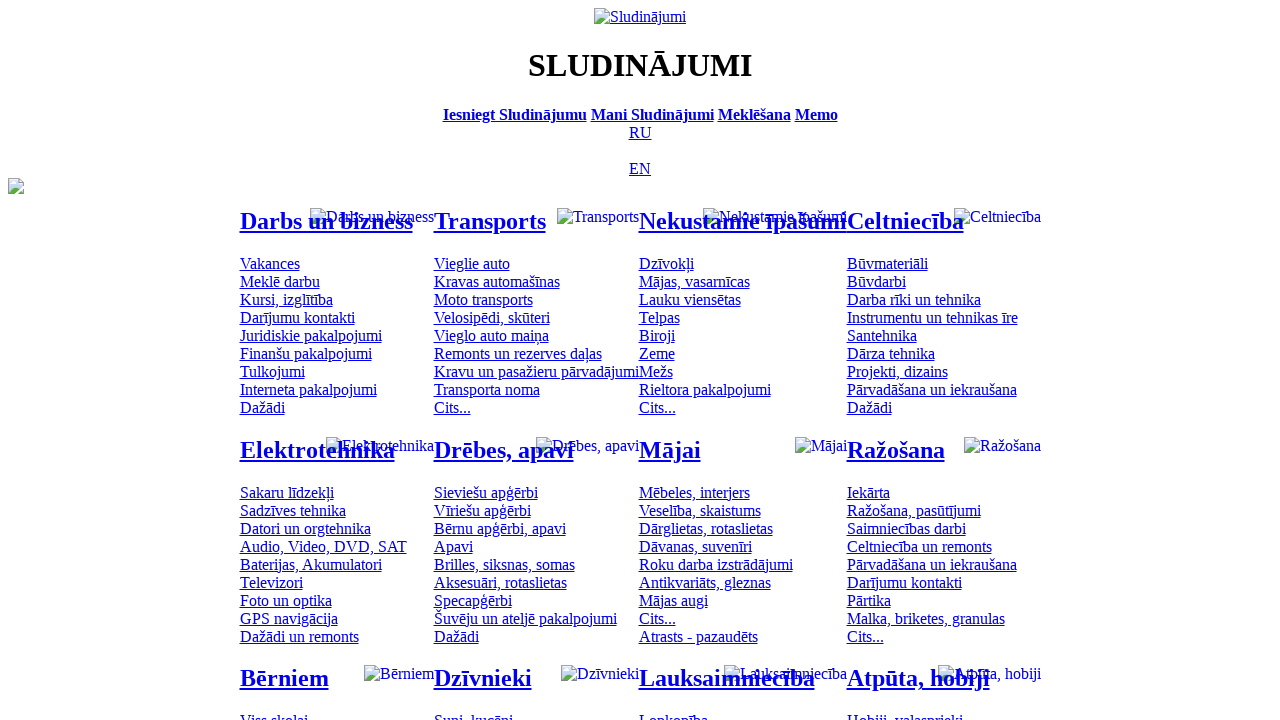

Navigated to http://ss.com
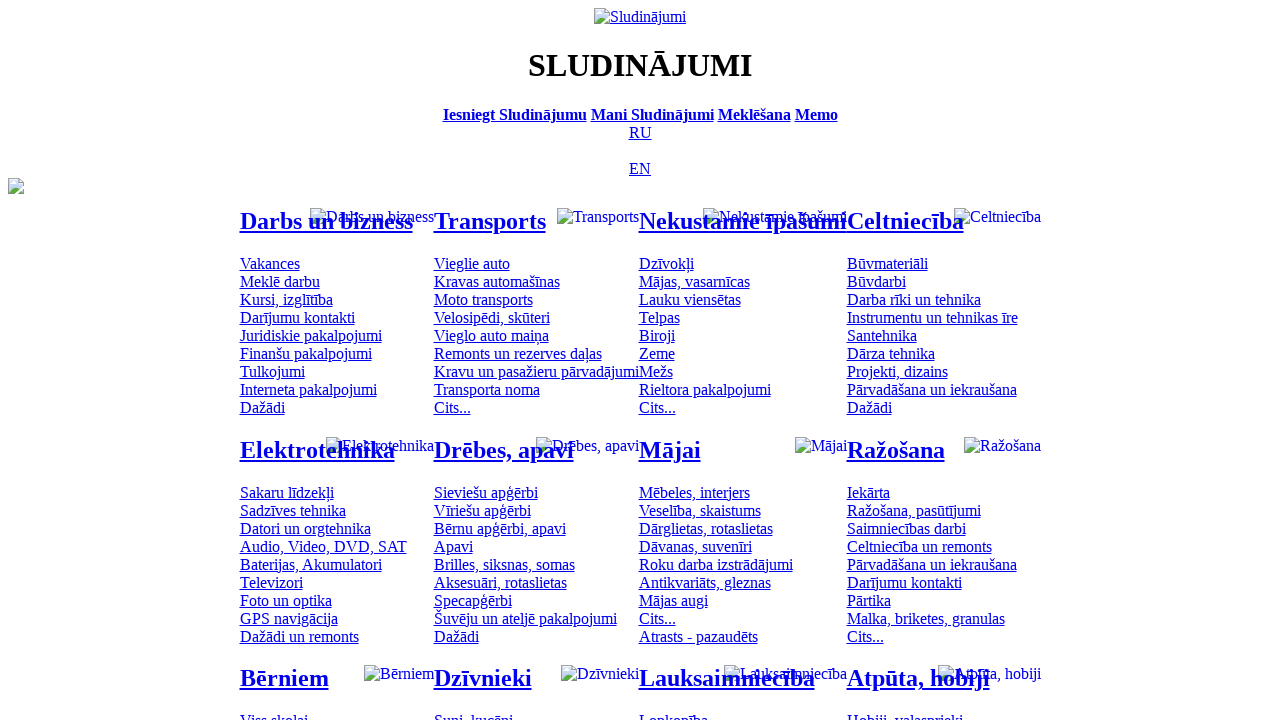

Clicked on Russian language option at (640, 132) on [title='По-русски']
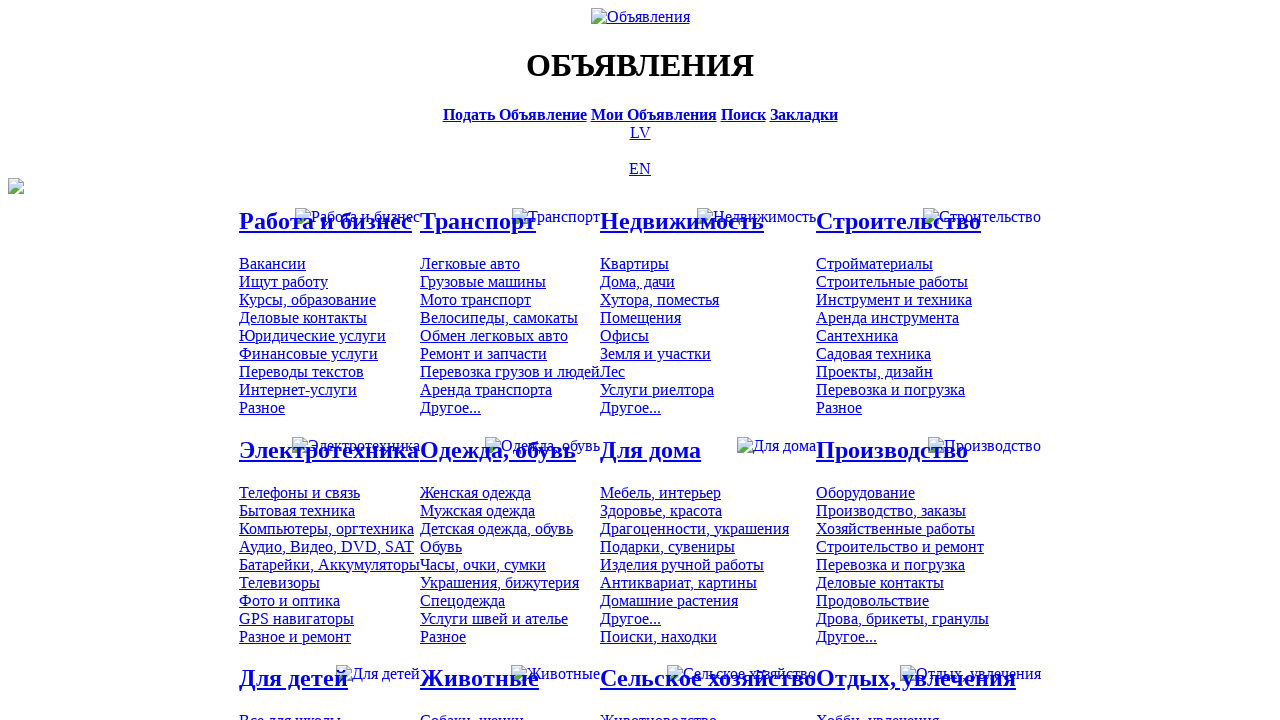

Clicked on Latvian language option to switch back at (640, 132) on [title='Latviski']
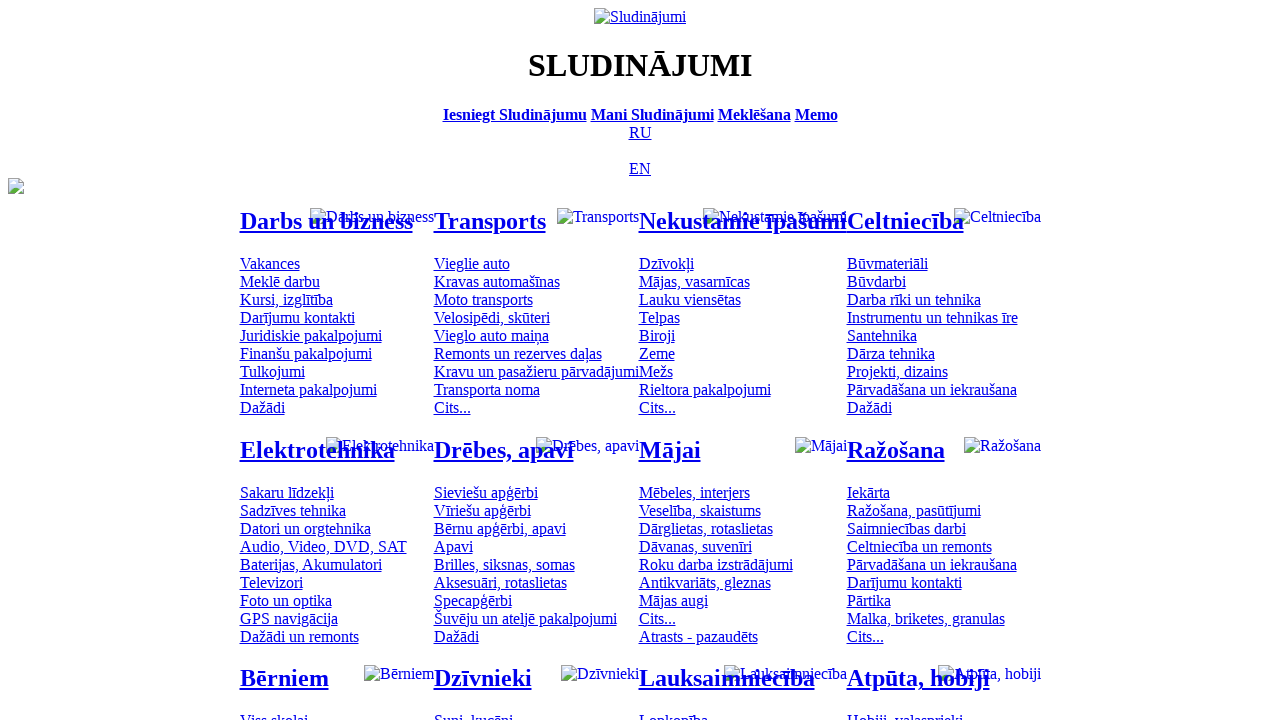

Waited for Russian language option to be available (confirms Latvian page loaded)
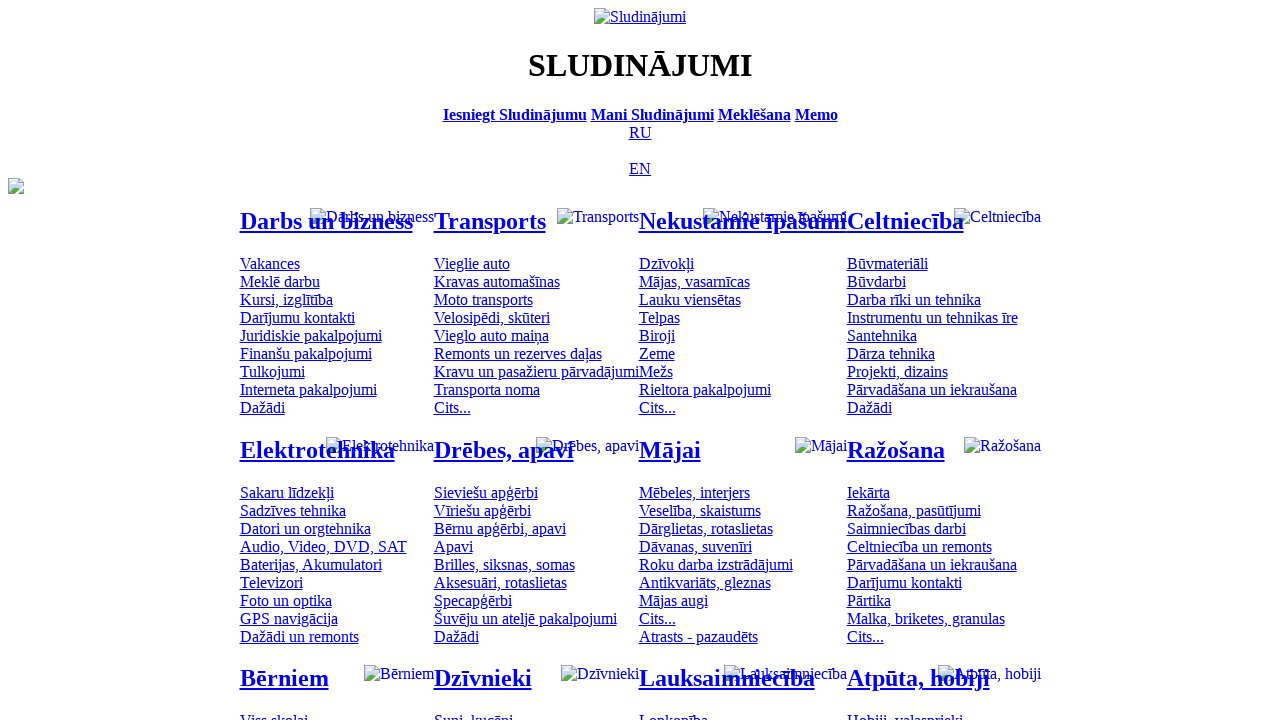

Verified page title is 'Sludinājumi - SS.COM' (Latvian)
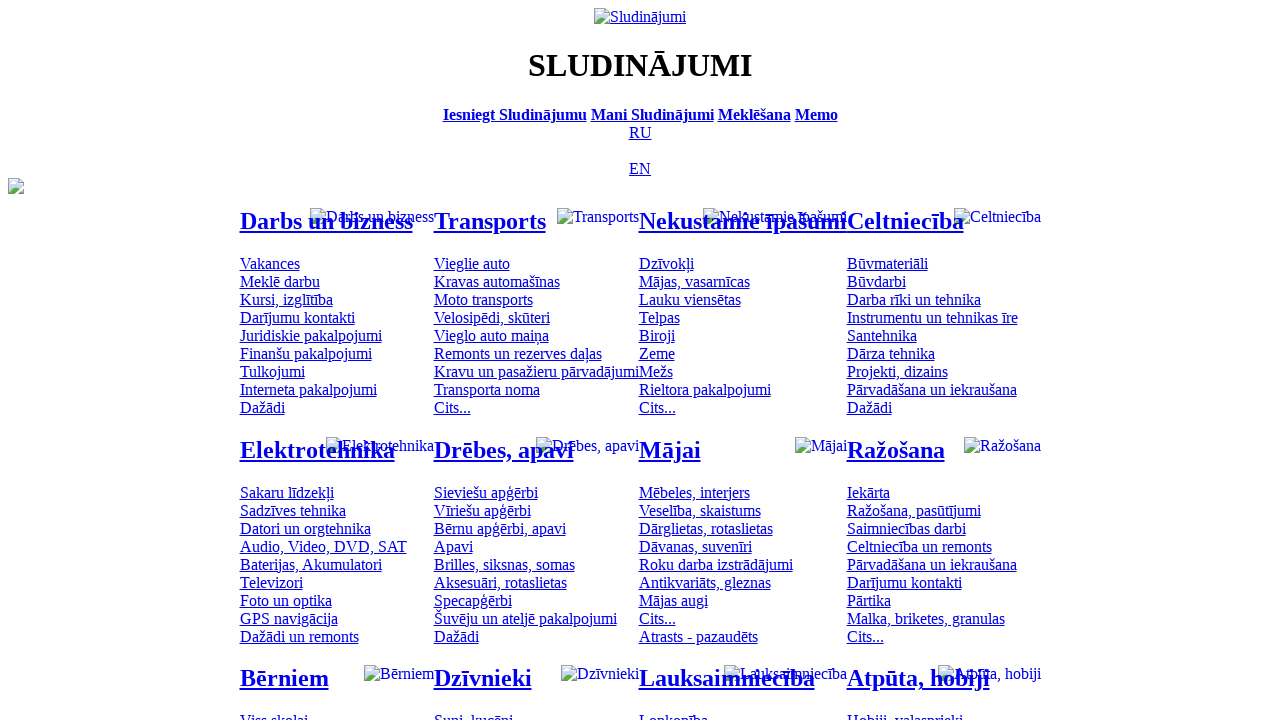

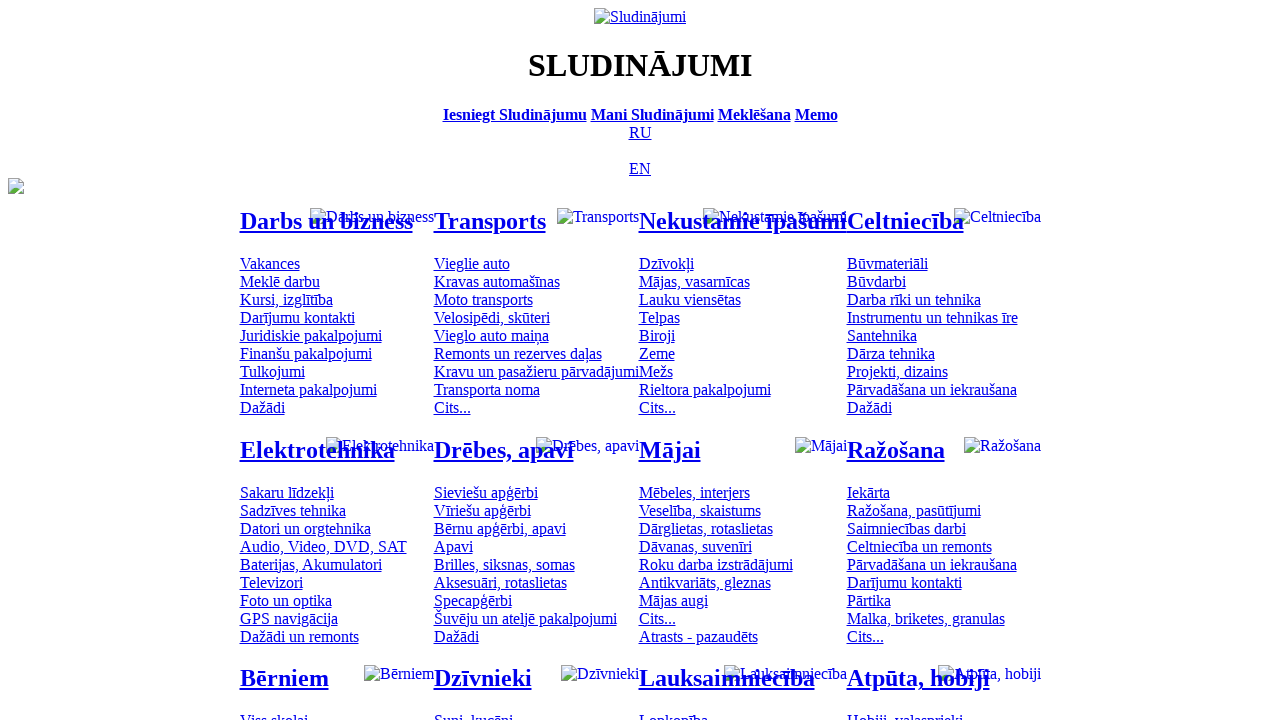